Tests dropdown menu functionality by clicking the dropdown button and selecting the autocomplete option from the menu.

Starting URL: https://formy-project.herokuapp.com/dropdown

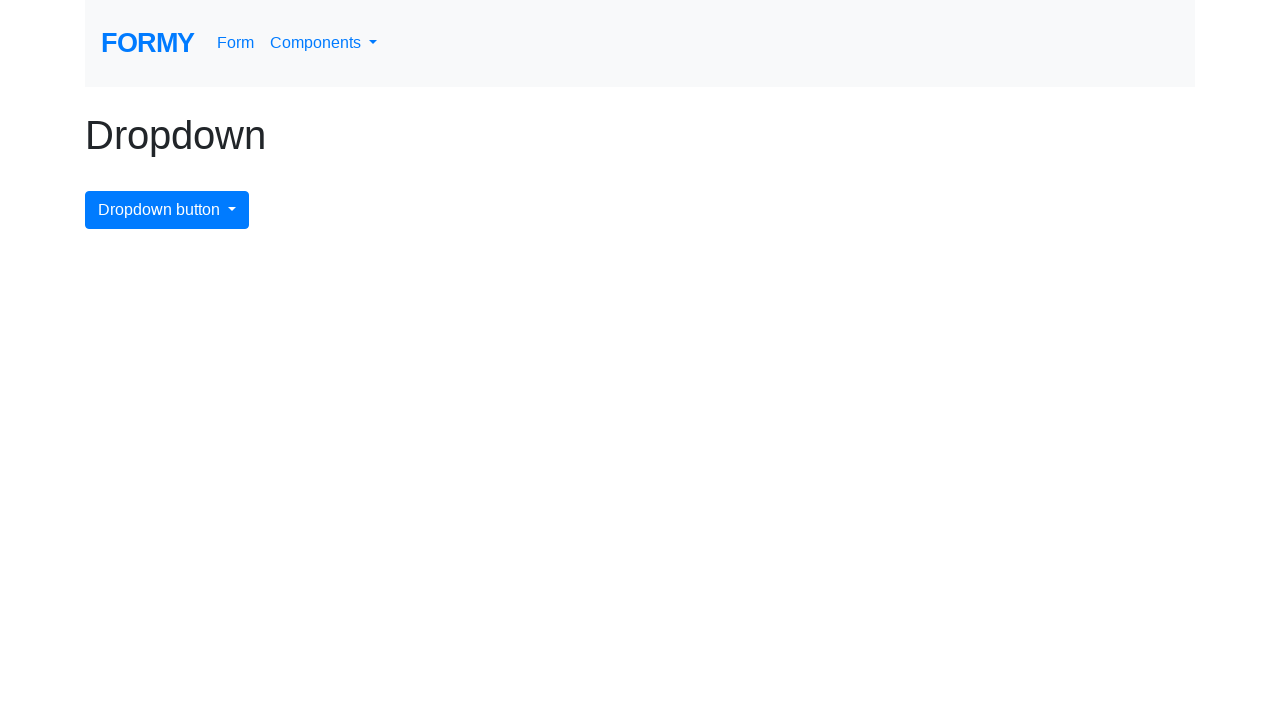

Clicked dropdown menu button to open it at (167, 210) on #dropdownMenuButton
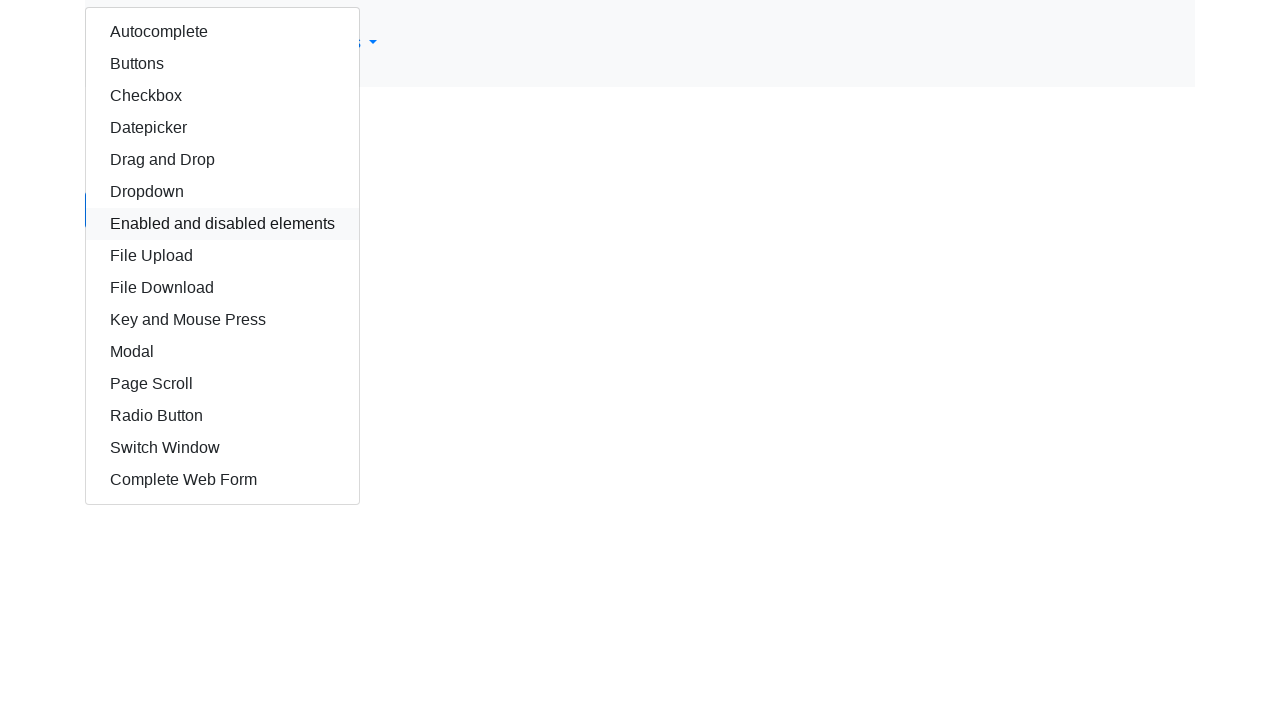

Autocomplete option became visible in dropdown menu
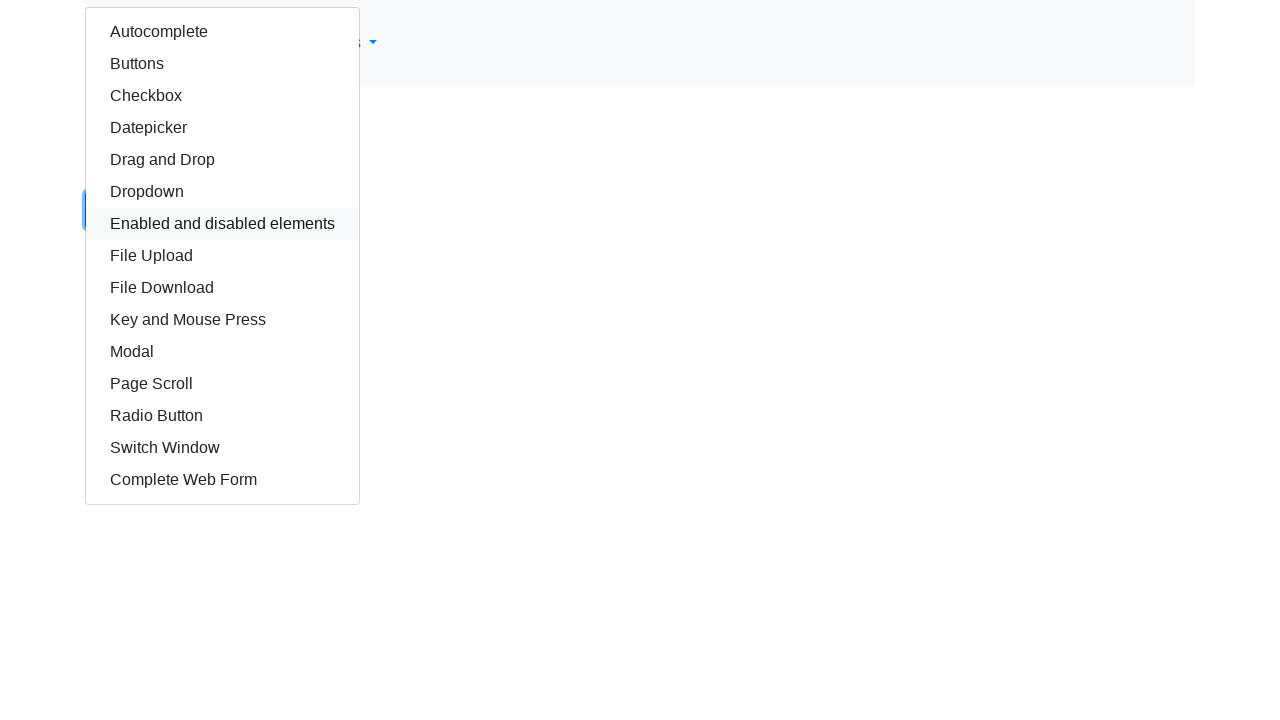

Clicked autocomplete option from dropdown menu at (222, 32) on #autocomplete
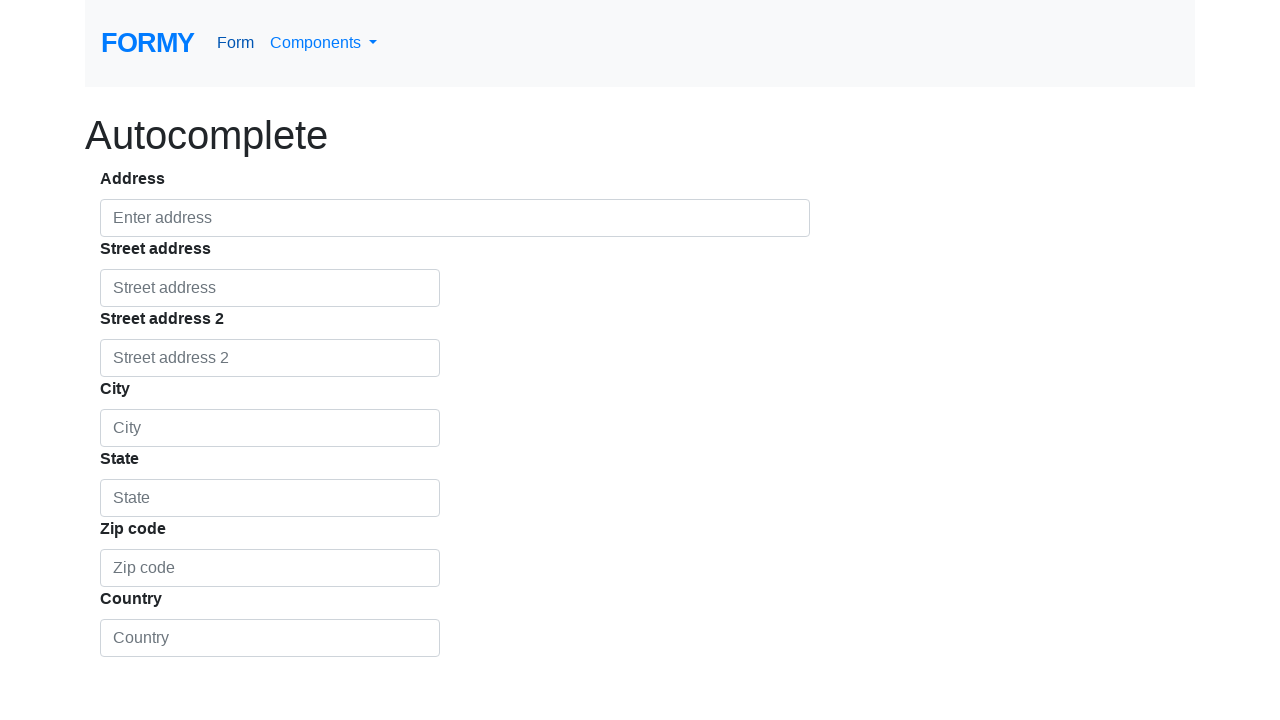

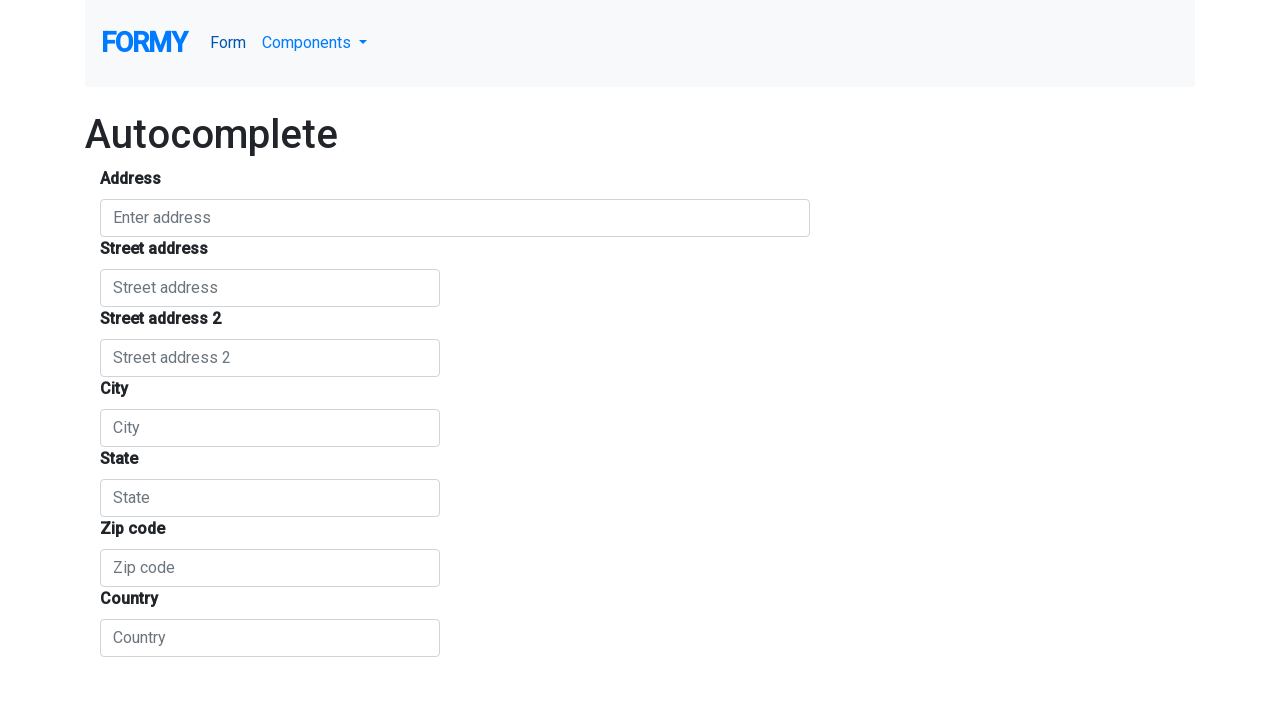